Tests iframe interaction and alert handling on W3Schools tryit editor page

Starting URL: https://www.w3schools.com/jsref/tryit.asp?filename=tryjsref_alert

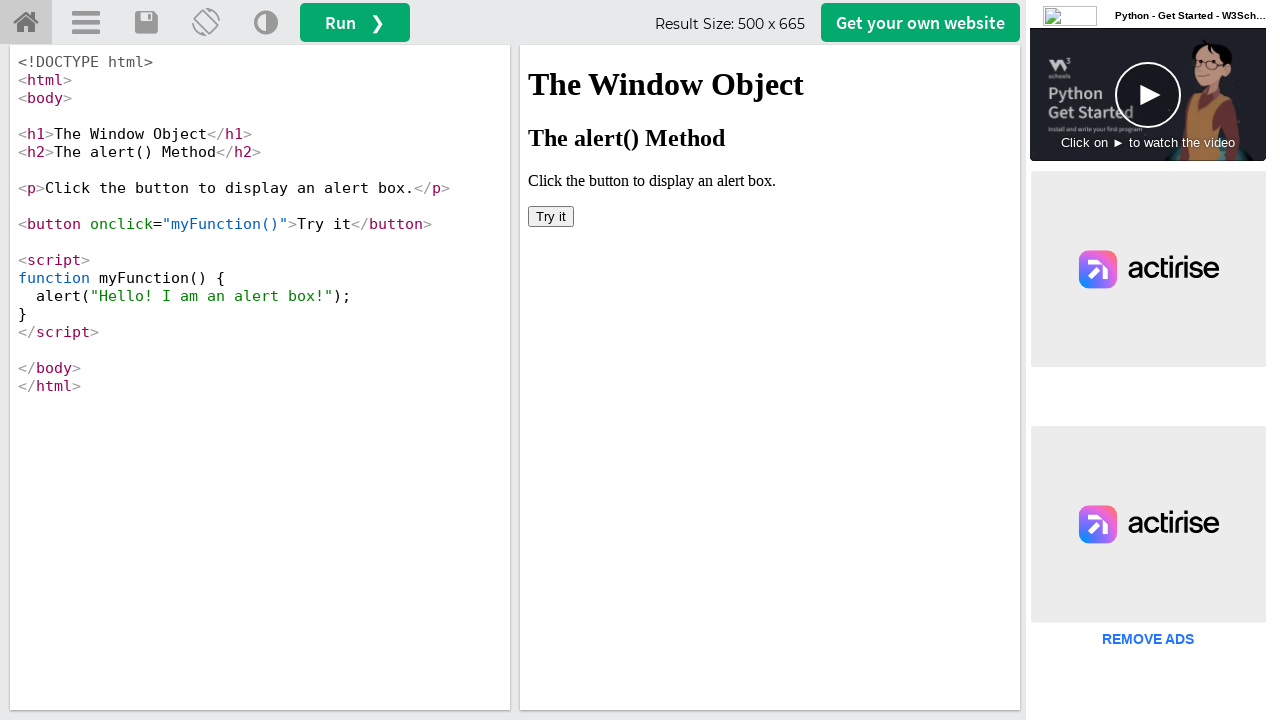

Located and switched to iframeResult iframe
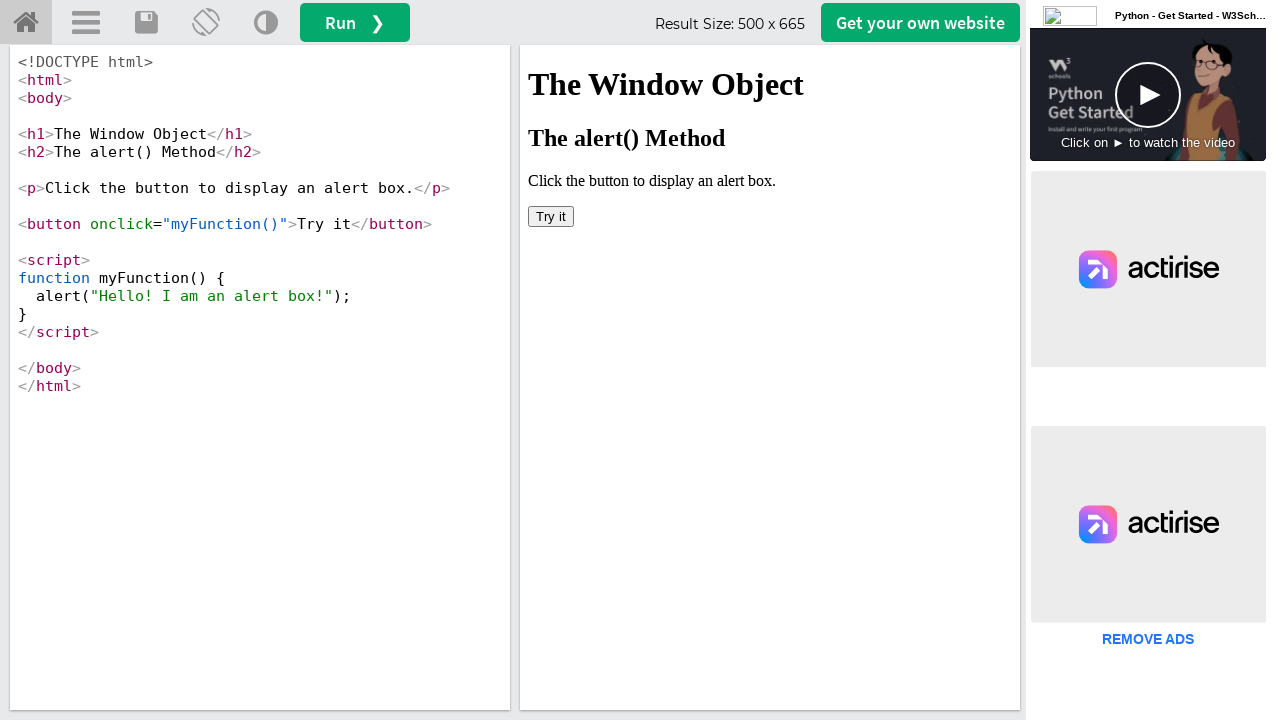

Clicked button in iframe to trigger alert at (551, 216) on button
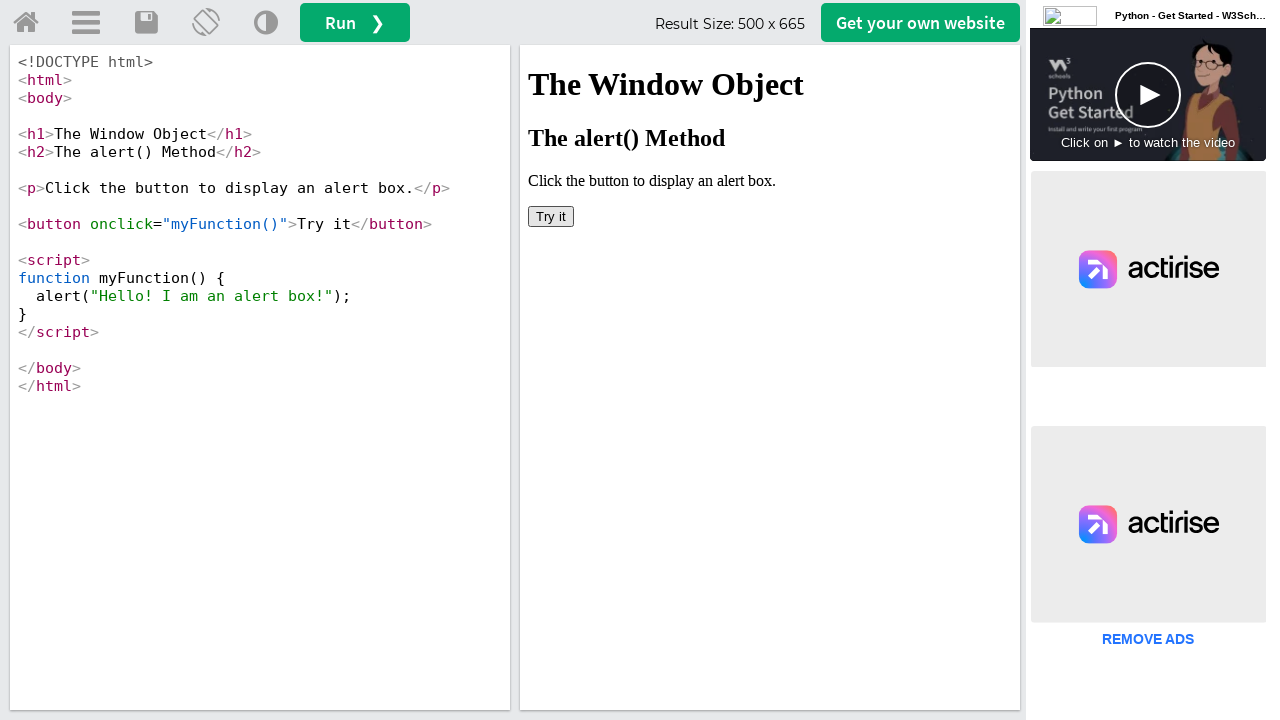

Set up alert dialog handler to accept alerts
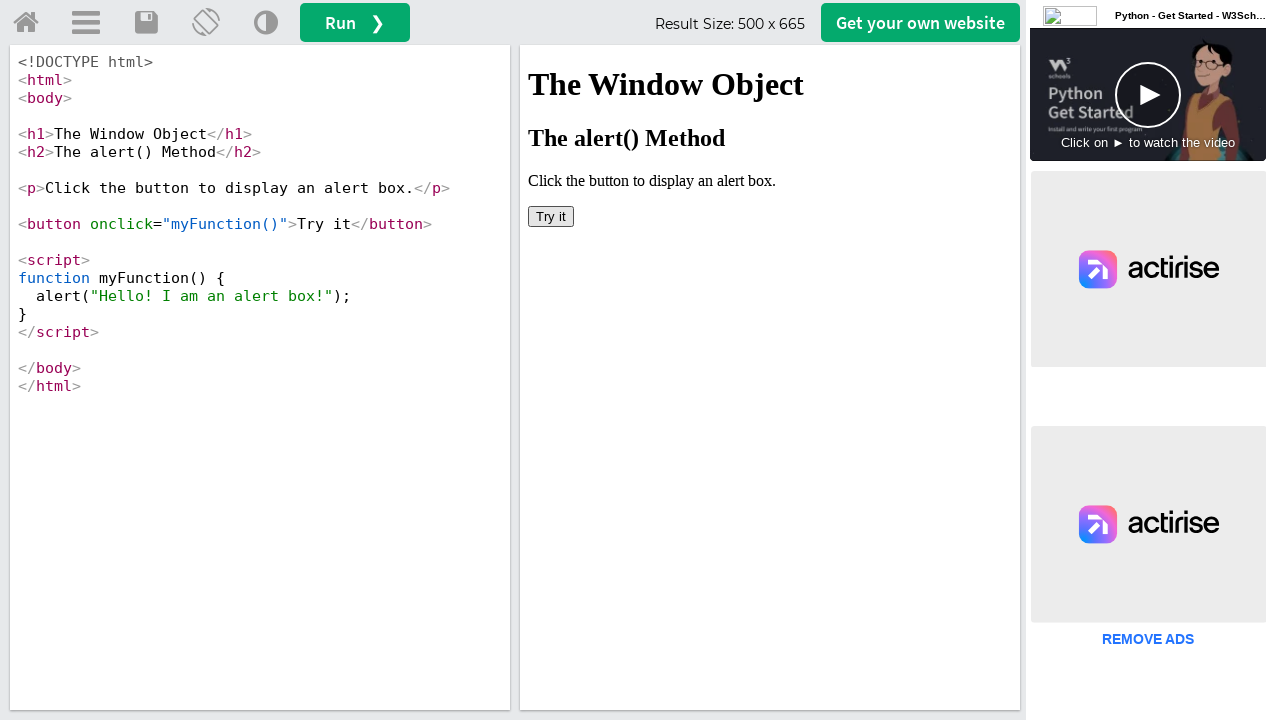

Retrieved page title: W3Schools Tryit Editor
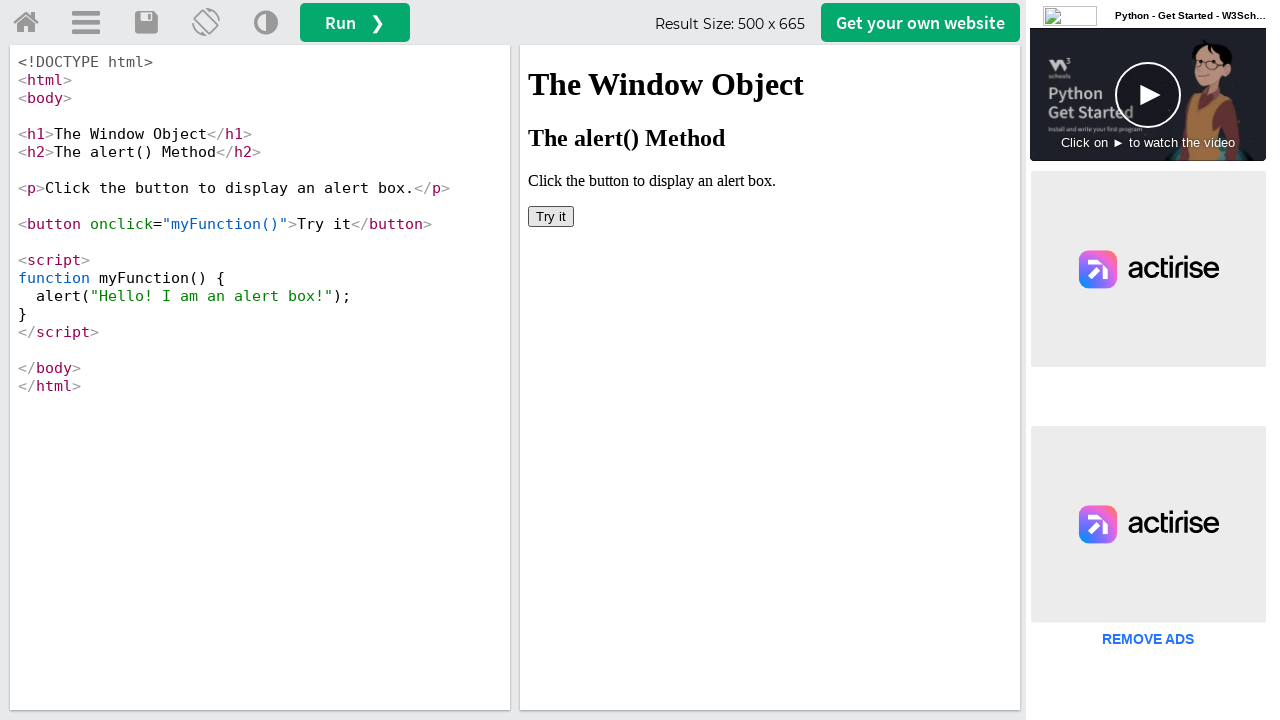

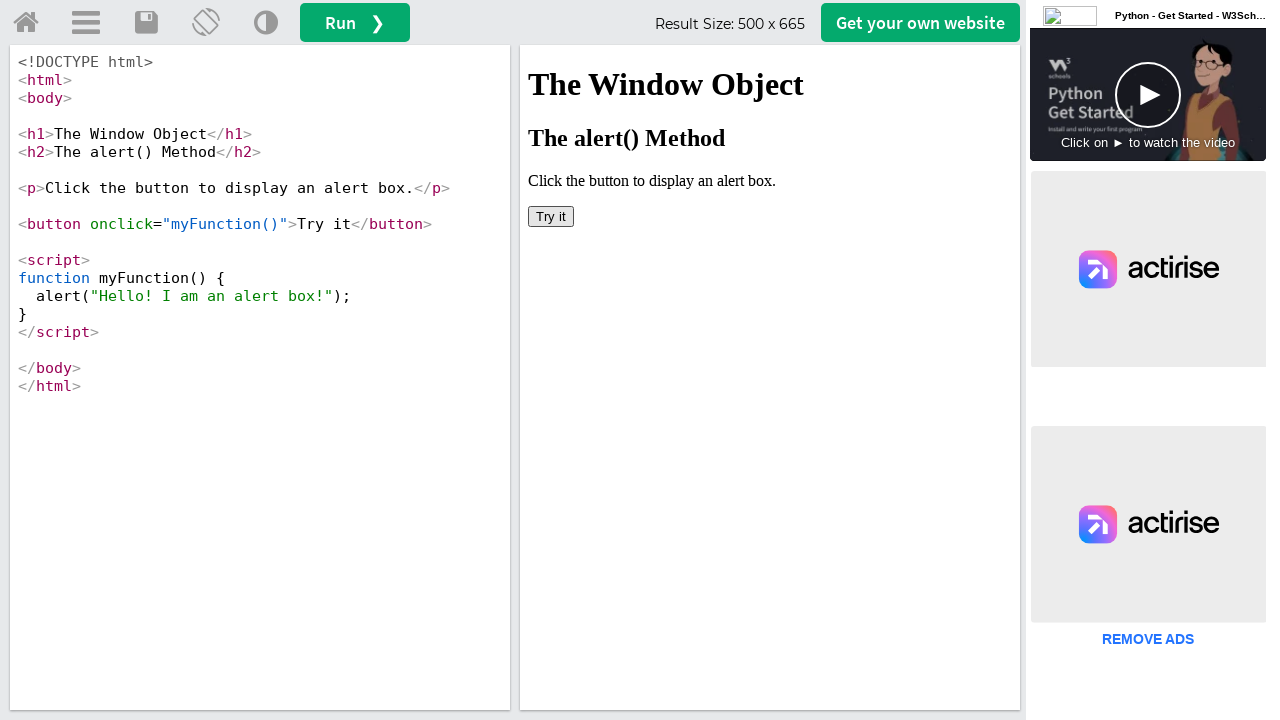